Tests the Buttons section under Elements on DemoQA by performing double-click, right-click, and regular click actions on different buttons.

Starting URL: https://demoqa.com/

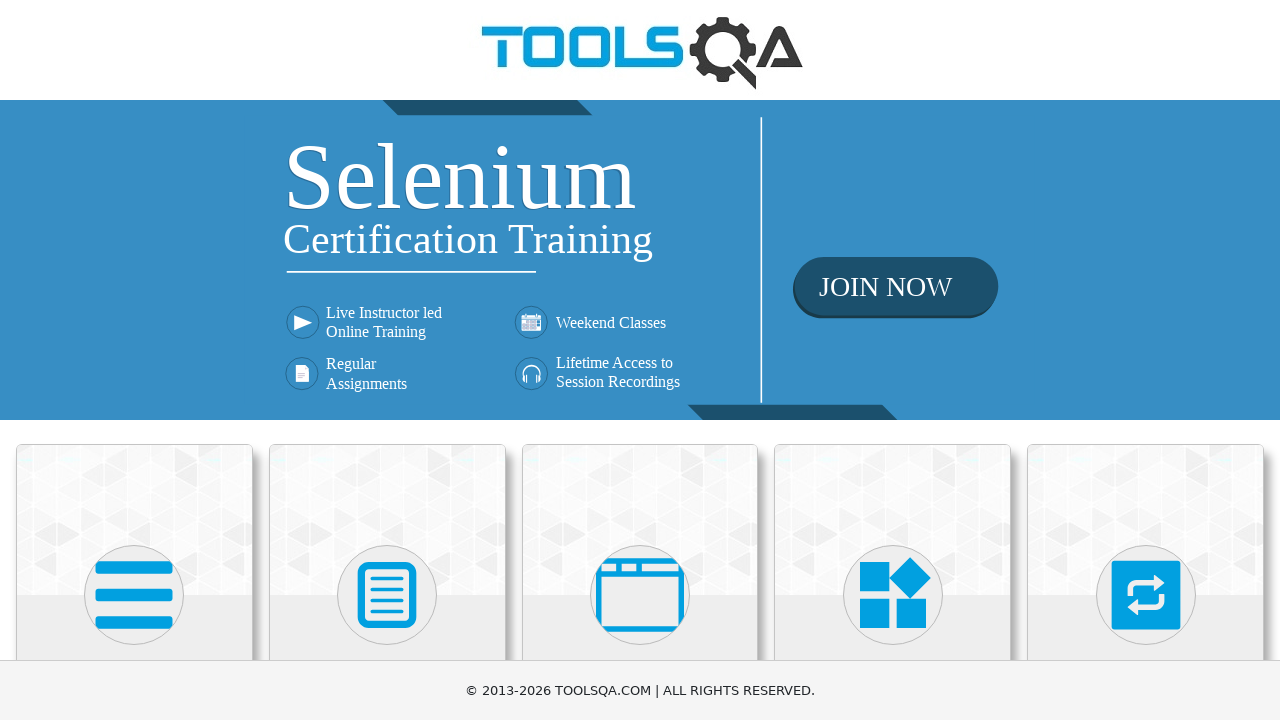

Clicked on Elements section at (134, 360) on xpath=//h5[text()='Elements']
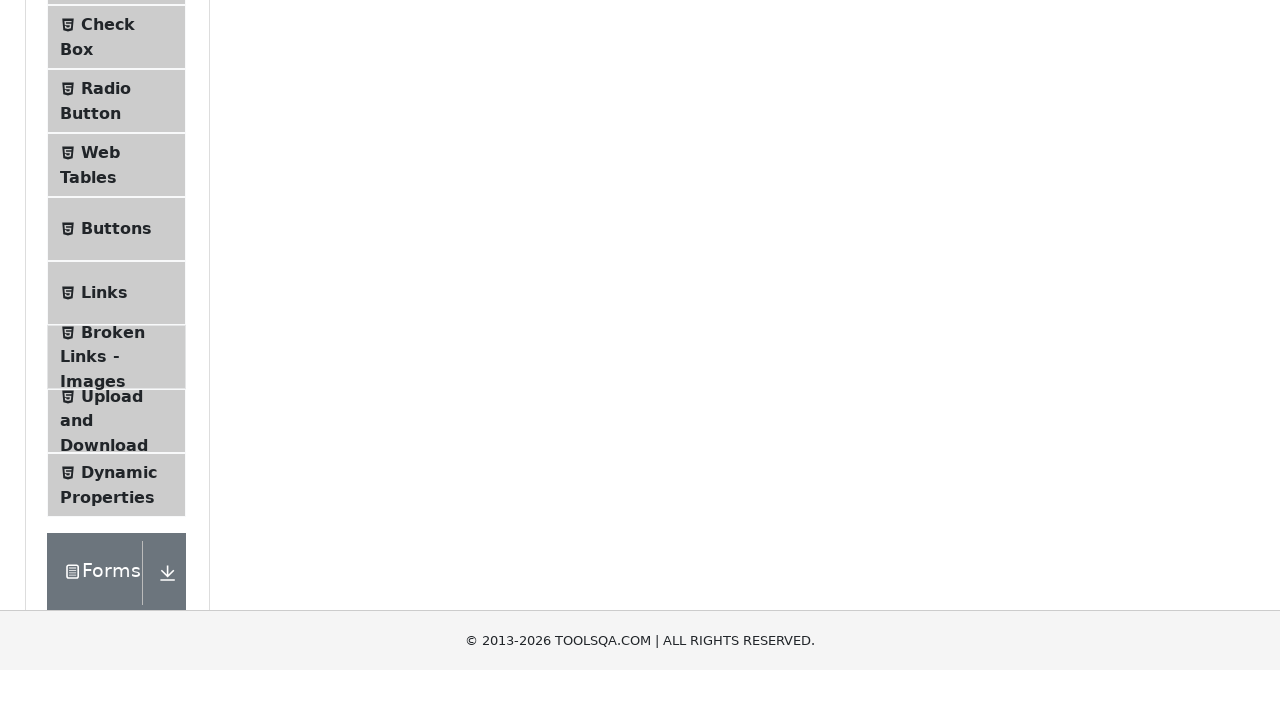

Clicked on Buttons menu item at (116, 517) on (//li[@id='item-4'])[1]
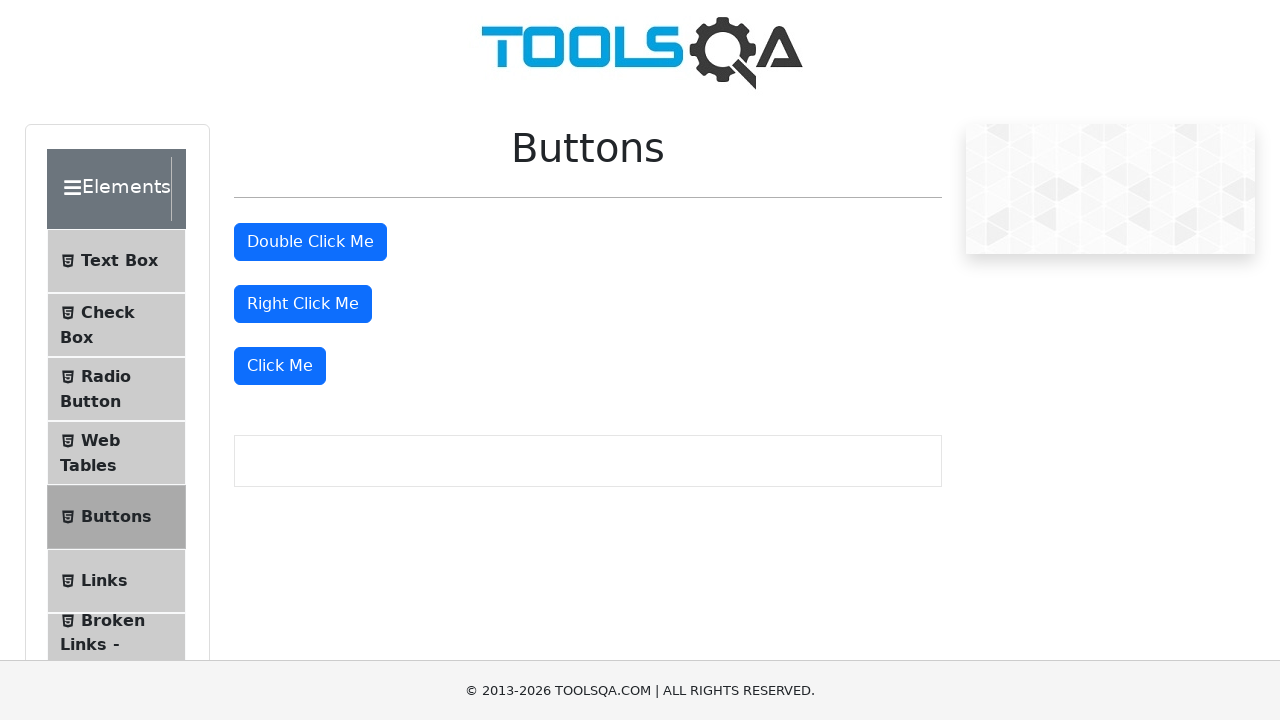

Double-clicked on the double click button at (310, 242) on xpath=//button[@id='doubleClickBtn']
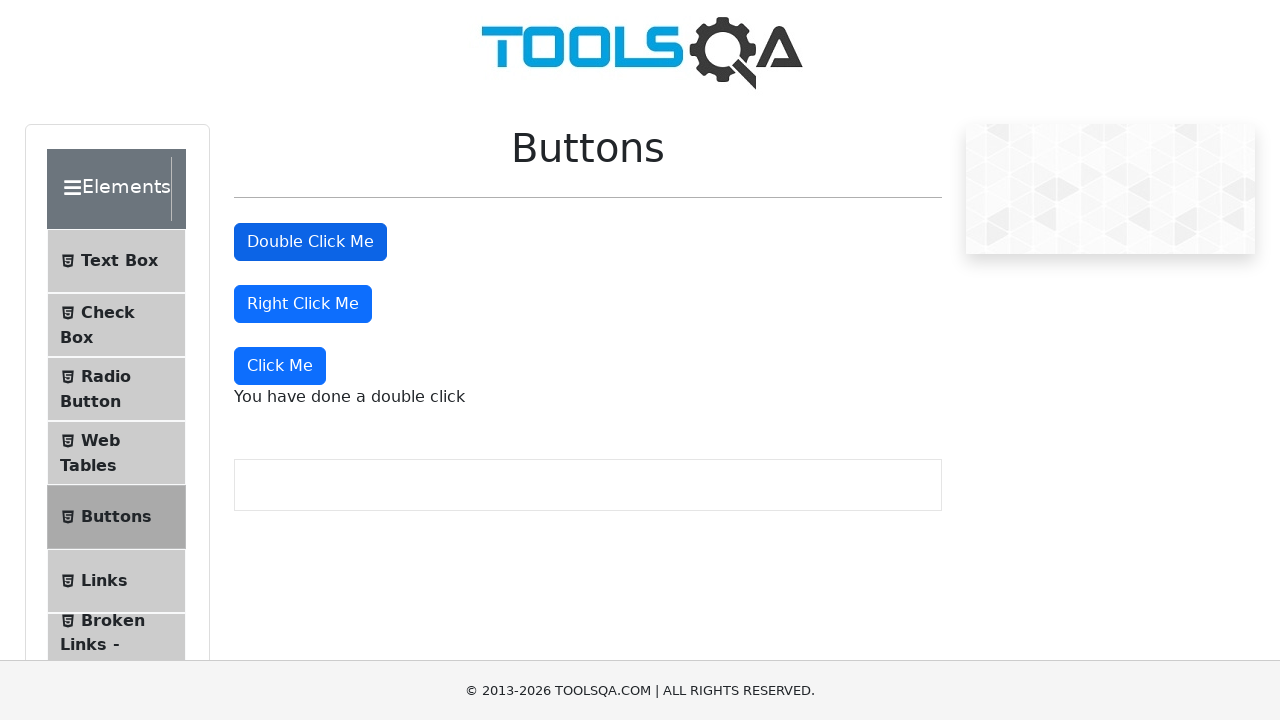

Right-clicked on the right click button at (303, 304) on xpath=//button[@id='rightClickBtn']
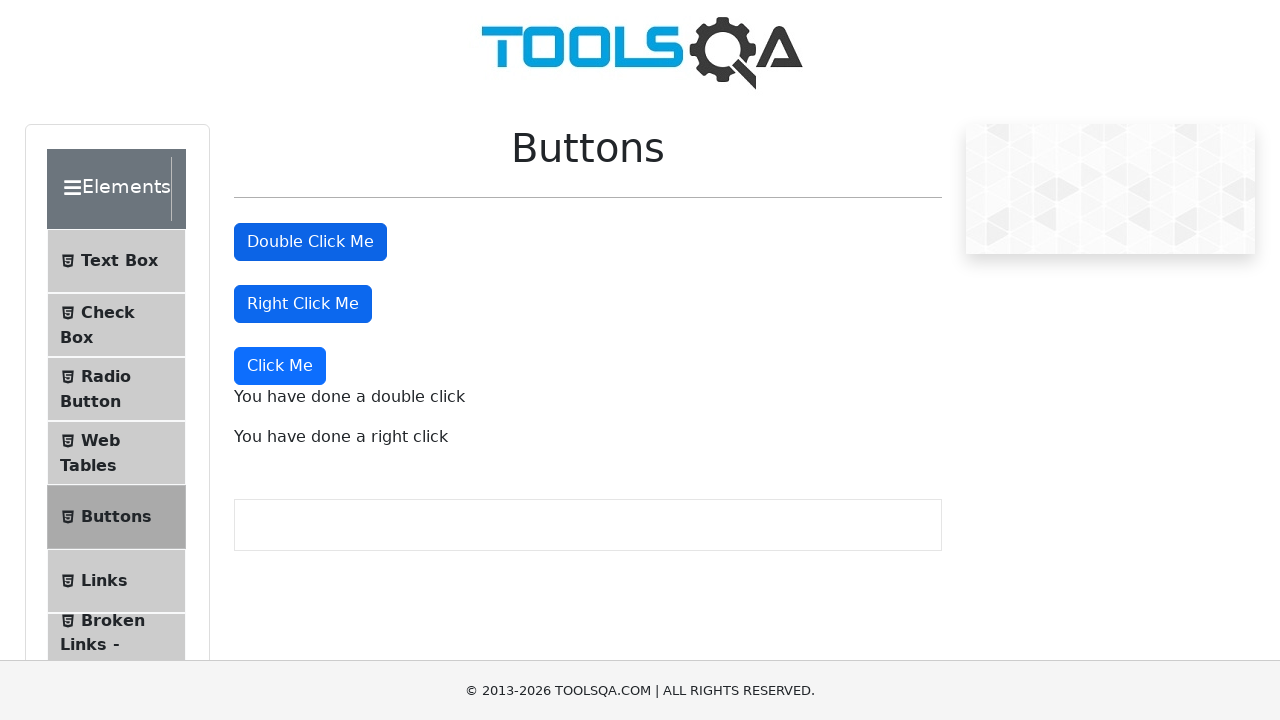

Clicked on the Click Me button at (280, 366) on (//button[normalize-space()='Click Me'])[1]
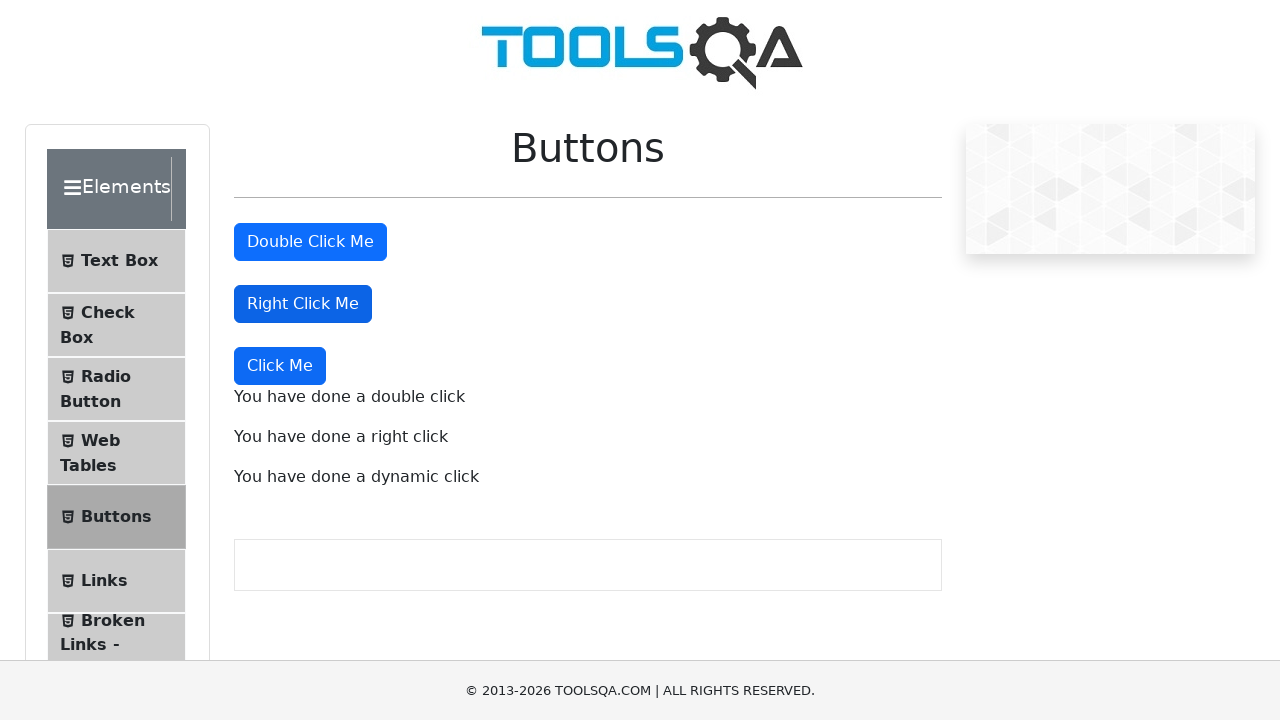

Waited 2 seconds for actions to complete
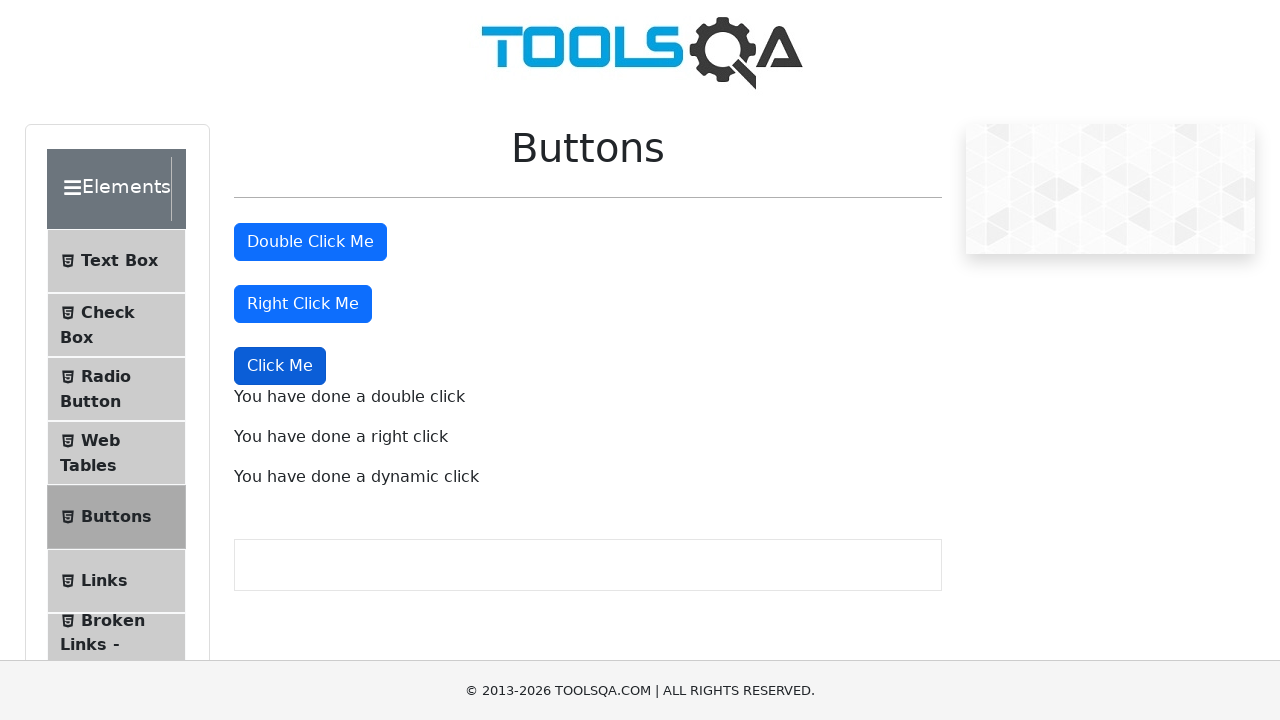

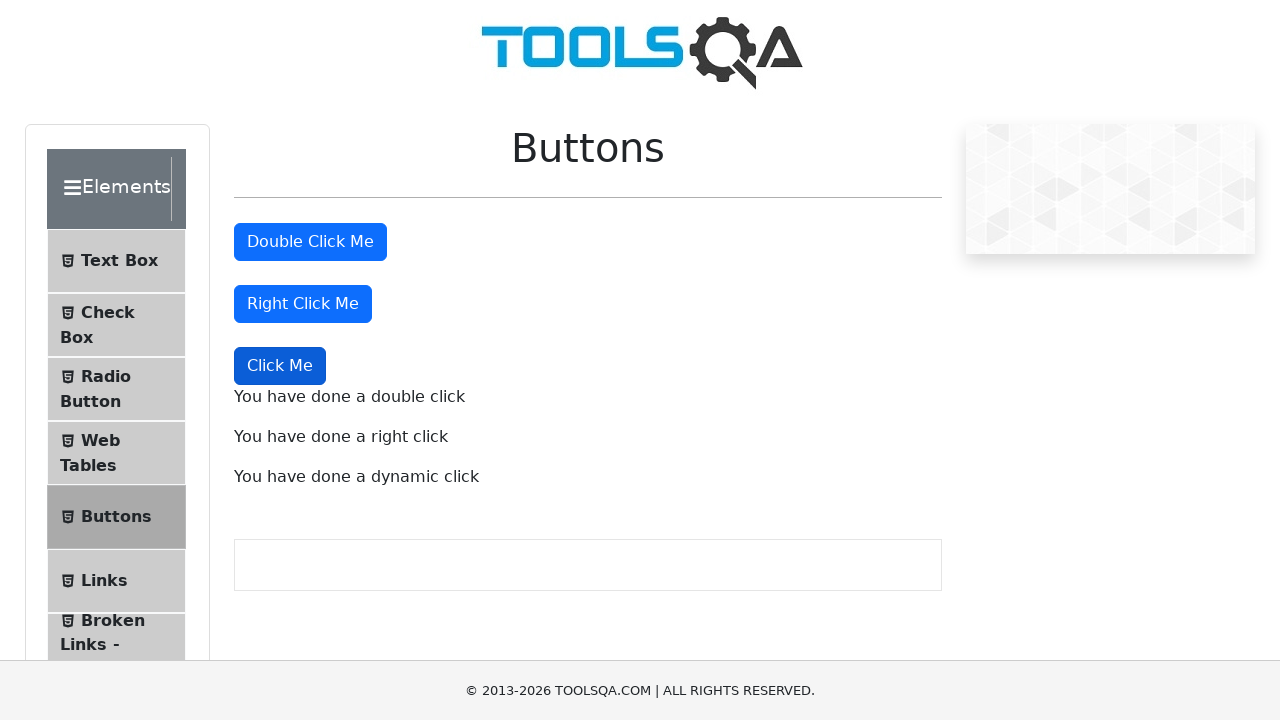